Tests that the Clear completed button displays correct text when items are completed

Starting URL: https://demo.playwright.dev/todomvc

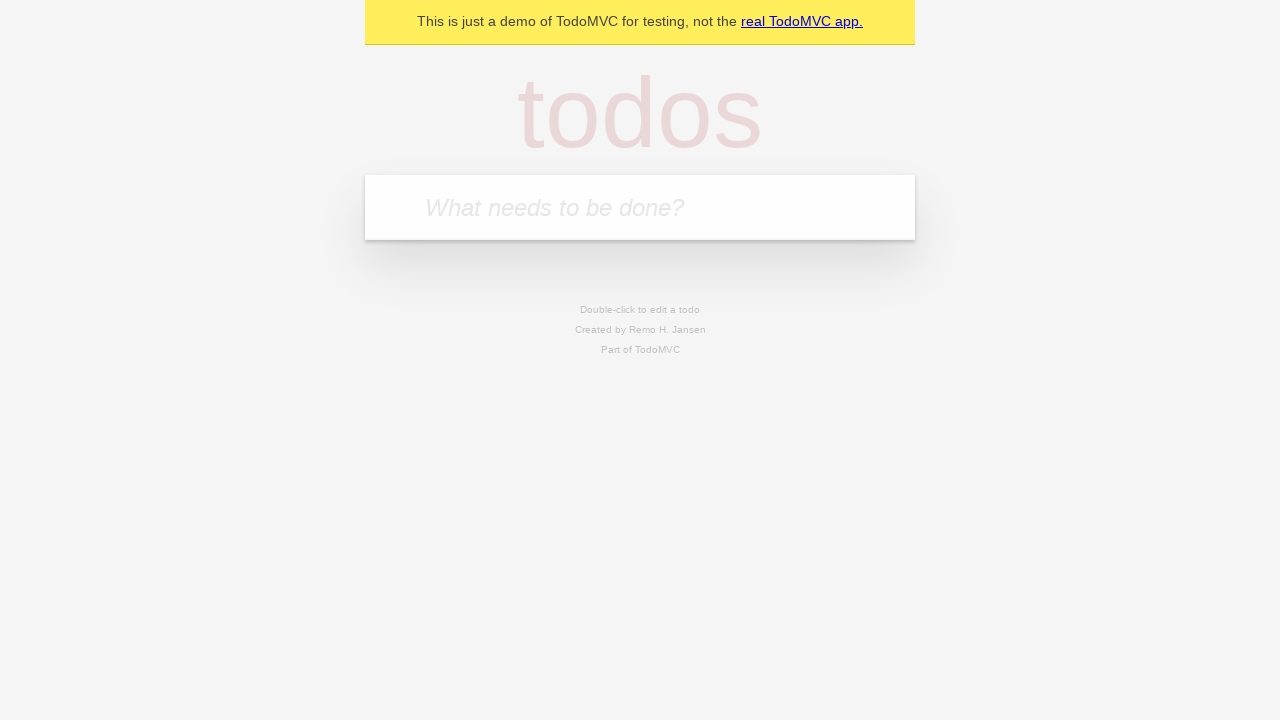

Filled todo input with 'buy some cheese' on internal:attr=[placeholder="What needs to be done?"i]
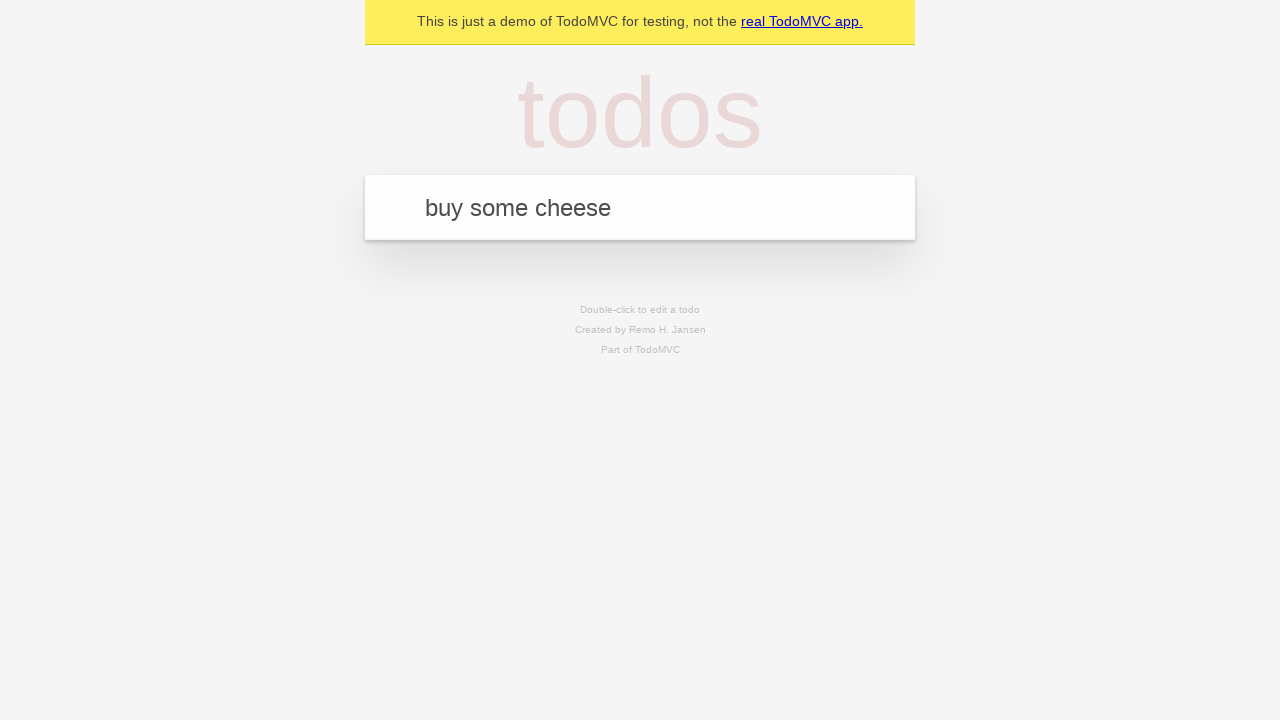

Pressed Enter to add first todo item on internal:attr=[placeholder="What needs to be done?"i]
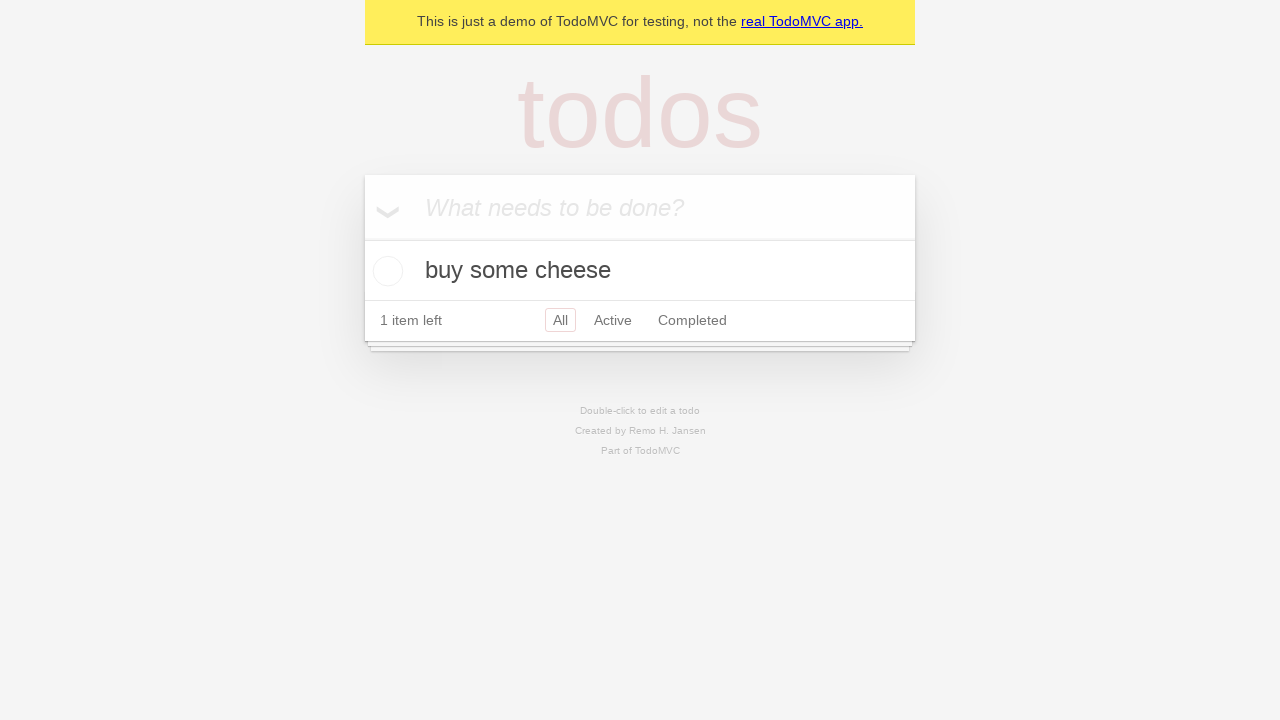

Filled todo input with 'feed the cat' on internal:attr=[placeholder="What needs to be done?"i]
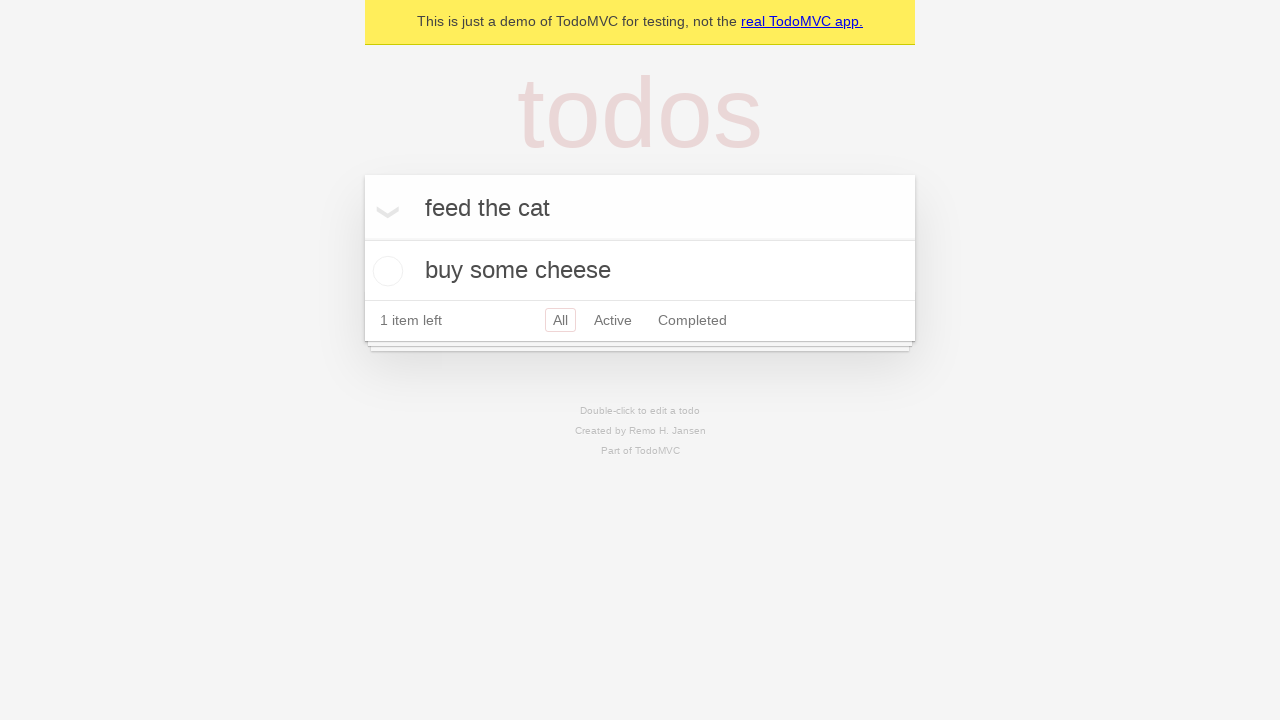

Pressed Enter to add second todo item on internal:attr=[placeholder="What needs to be done?"i]
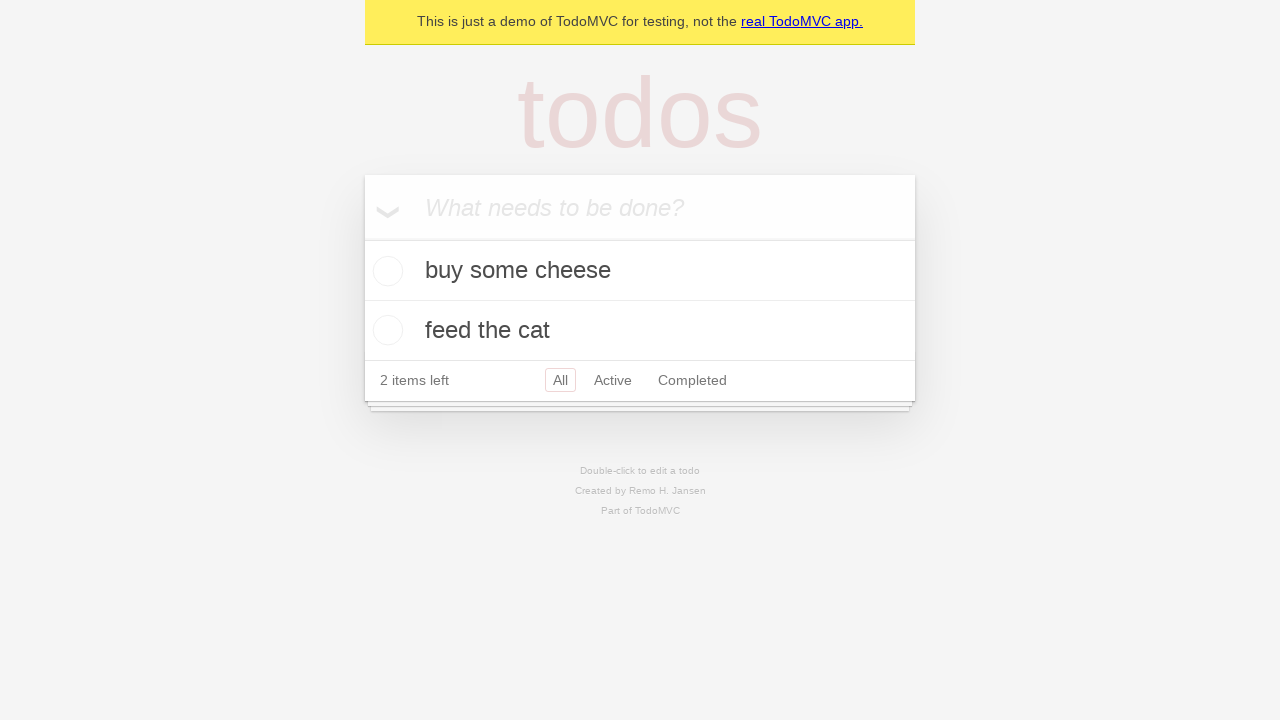

Filled todo input with 'book a doctors appointment' on internal:attr=[placeholder="What needs to be done?"i]
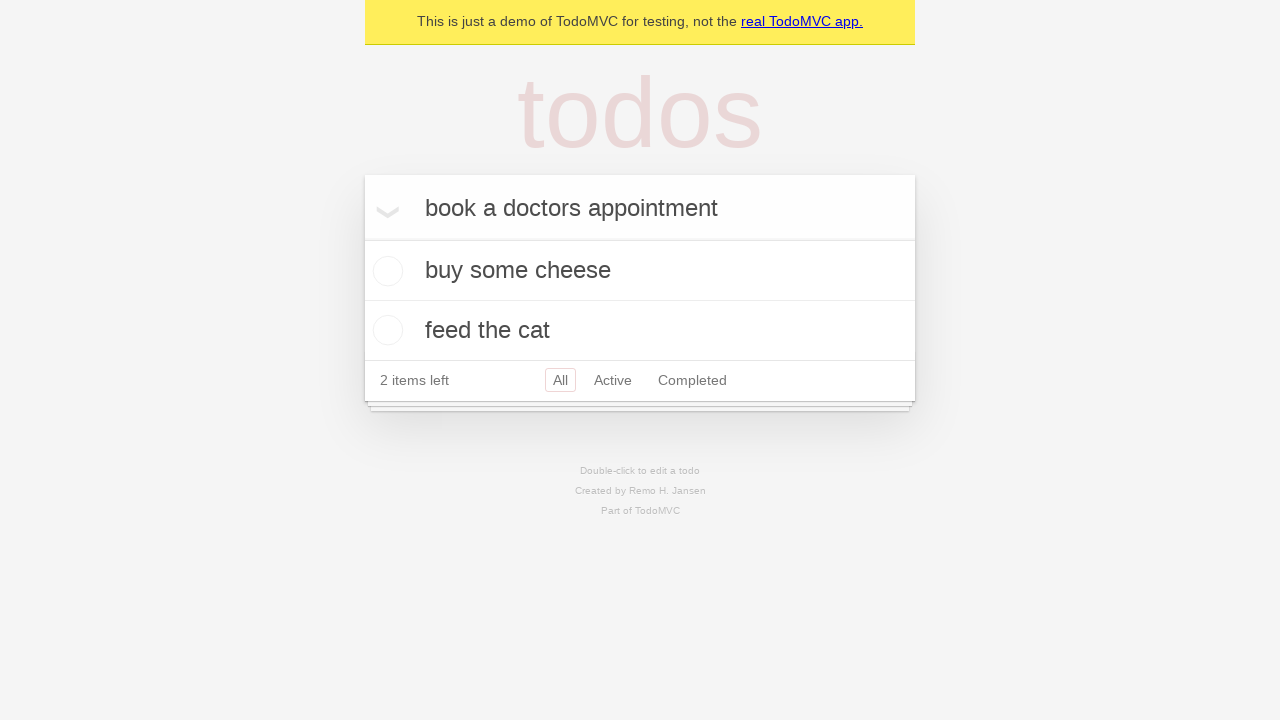

Pressed Enter to add third todo item on internal:attr=[placeholder="What needs to be done?"i]
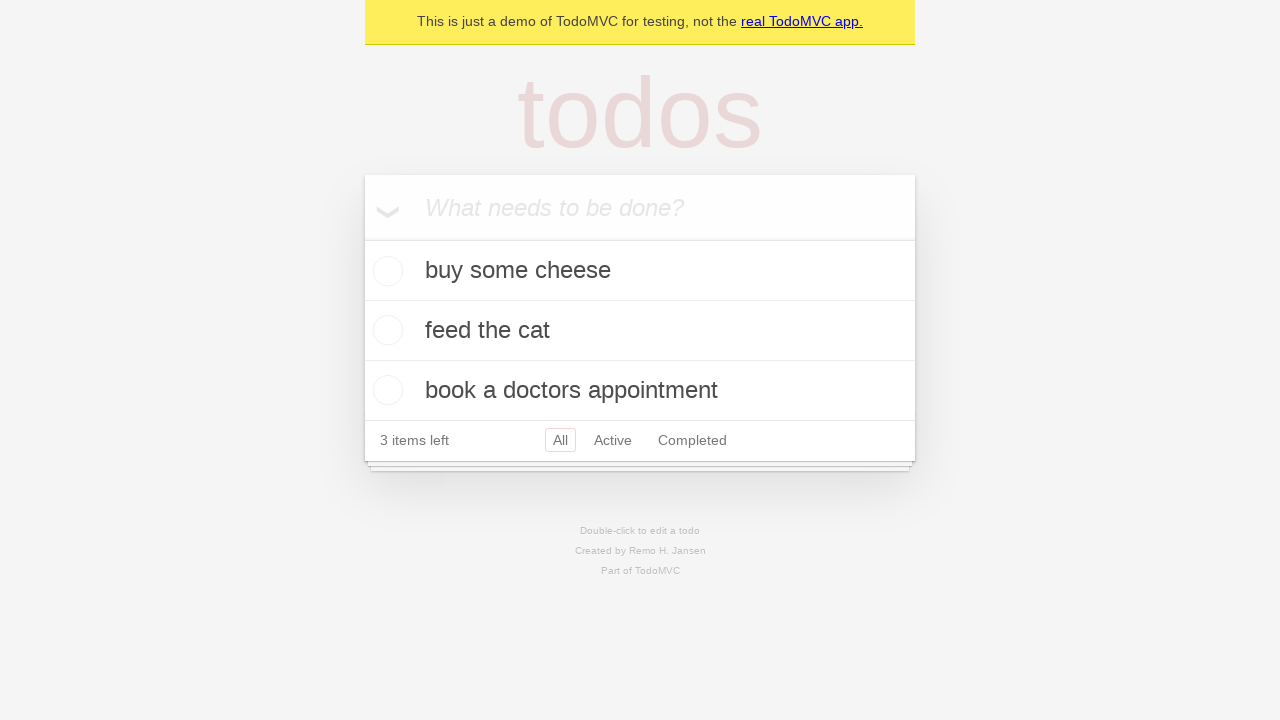

Verified all 3 todo items are displayed
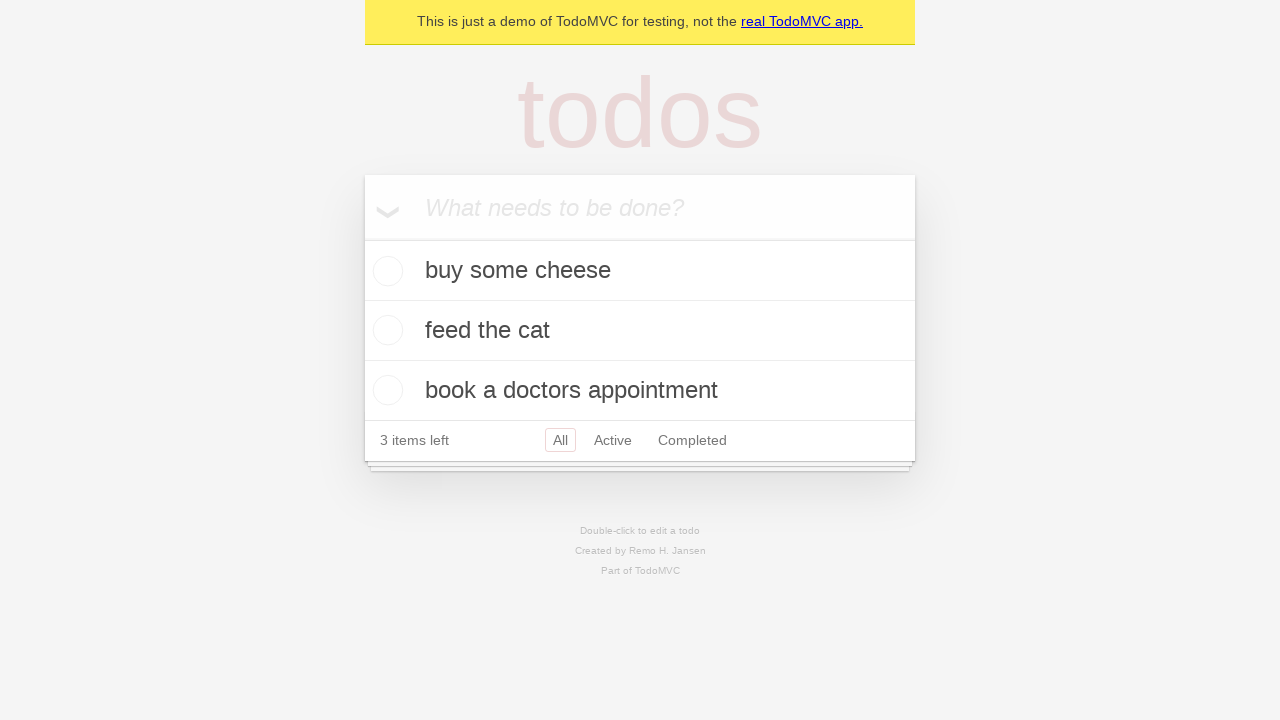

Checked the first todo item as completed at (385, 271) on .todo-list li .toggle >> nth=0
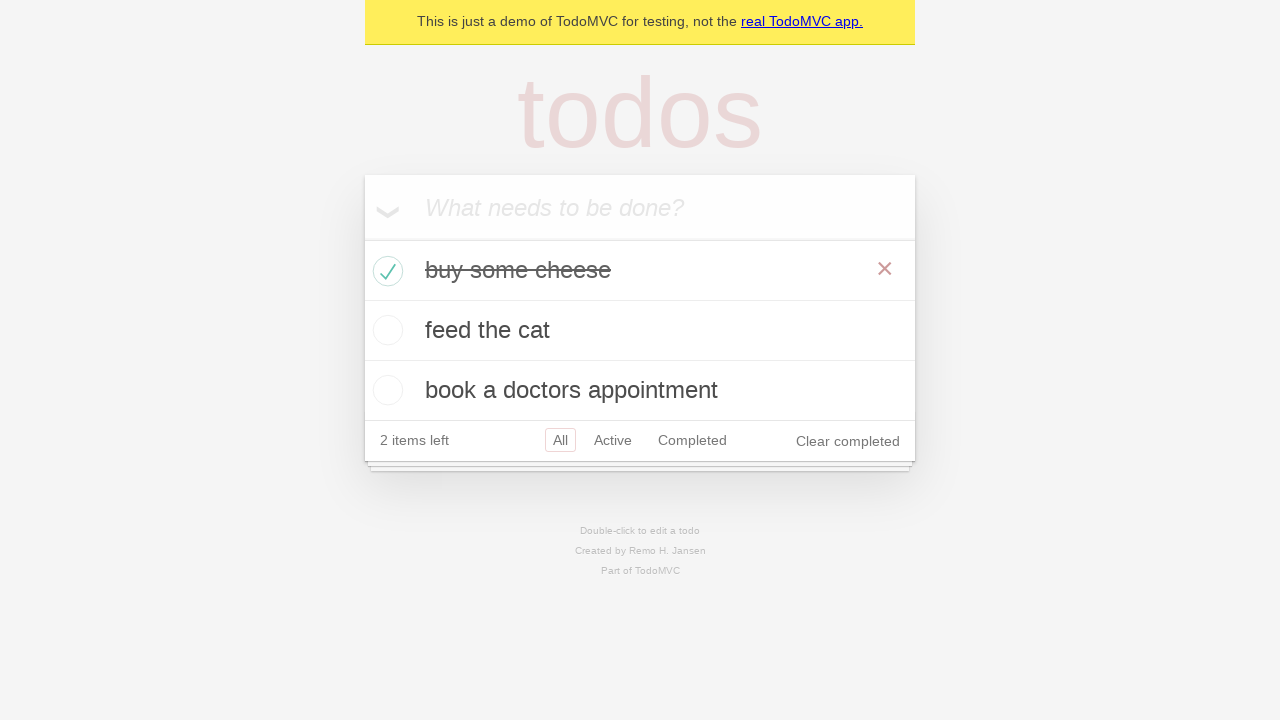

Clear completed button is now visible
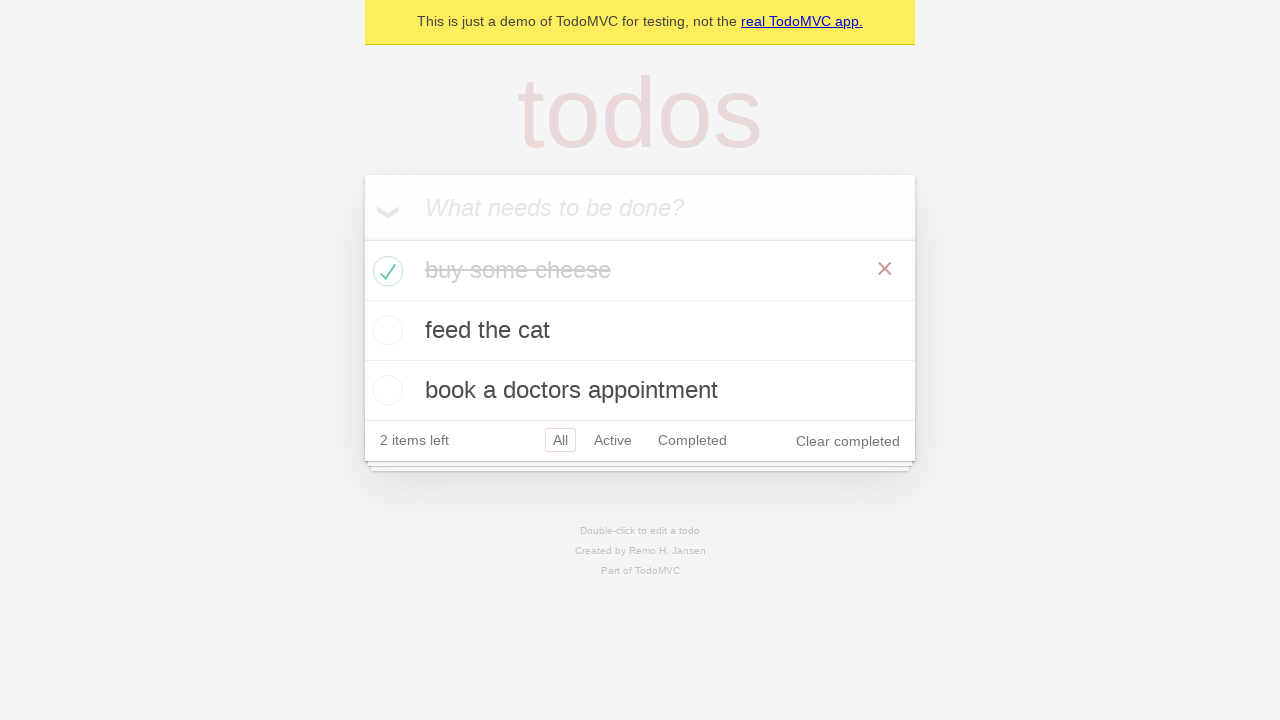

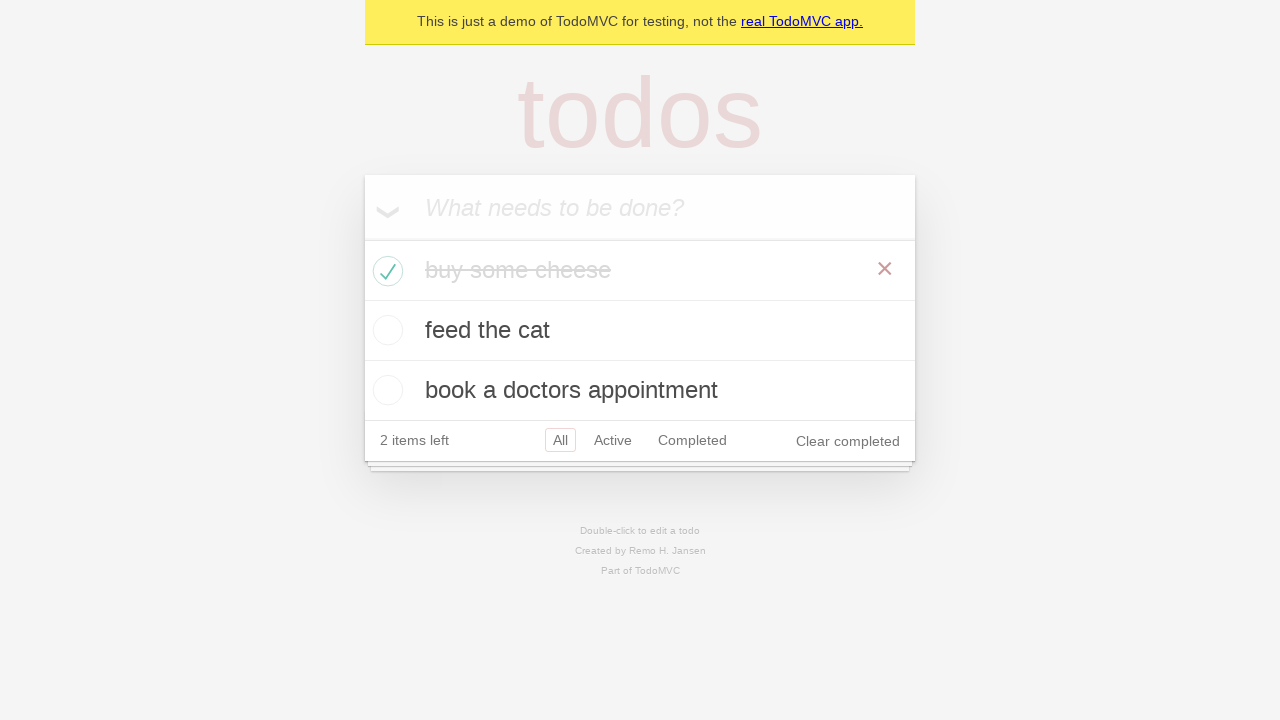